Tests jQuery UI menu widget by switching to an iframe, hovering over a menu item to expand it, and clicking on a submenu item

Starting URL: https://jqueryui.com/menu/

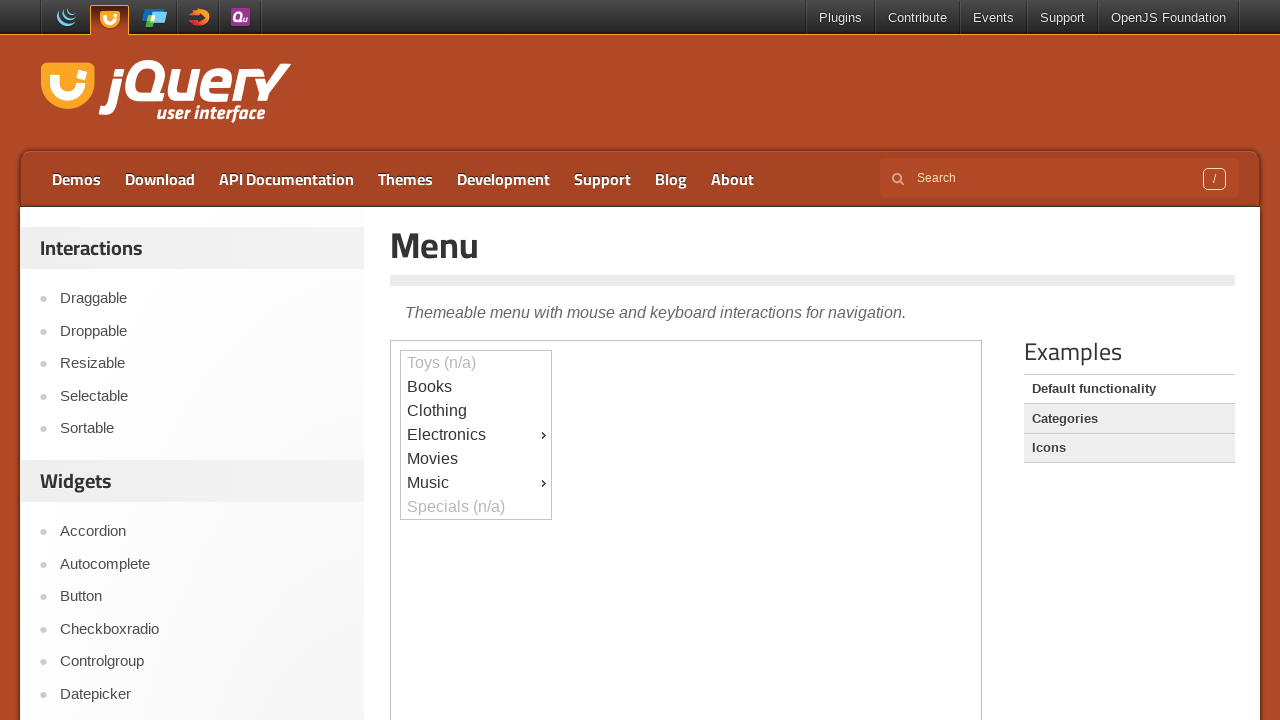

Located iframe containing jQuery UI menu widget
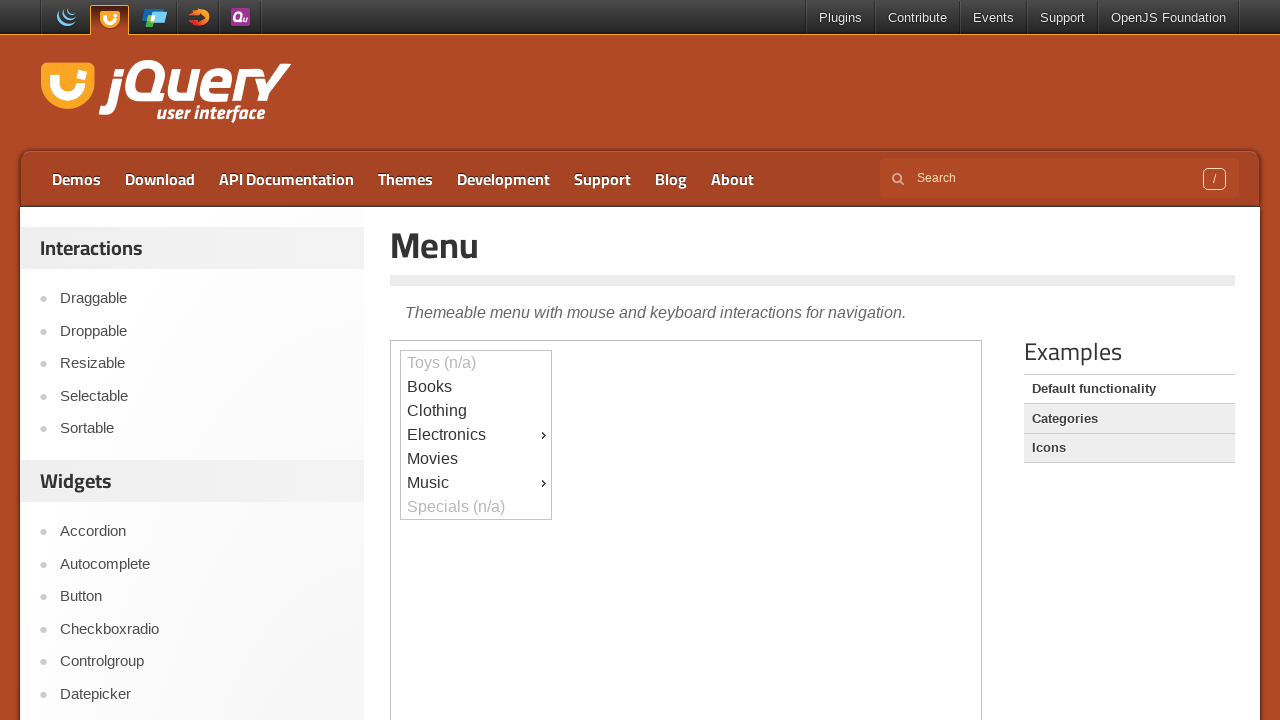

Hovered over Electronics menu item to expand submenu at (476, 435) on xpath=//*[@id='content']/iframe >> internal:control=enter-frame >> xpath=//div[@
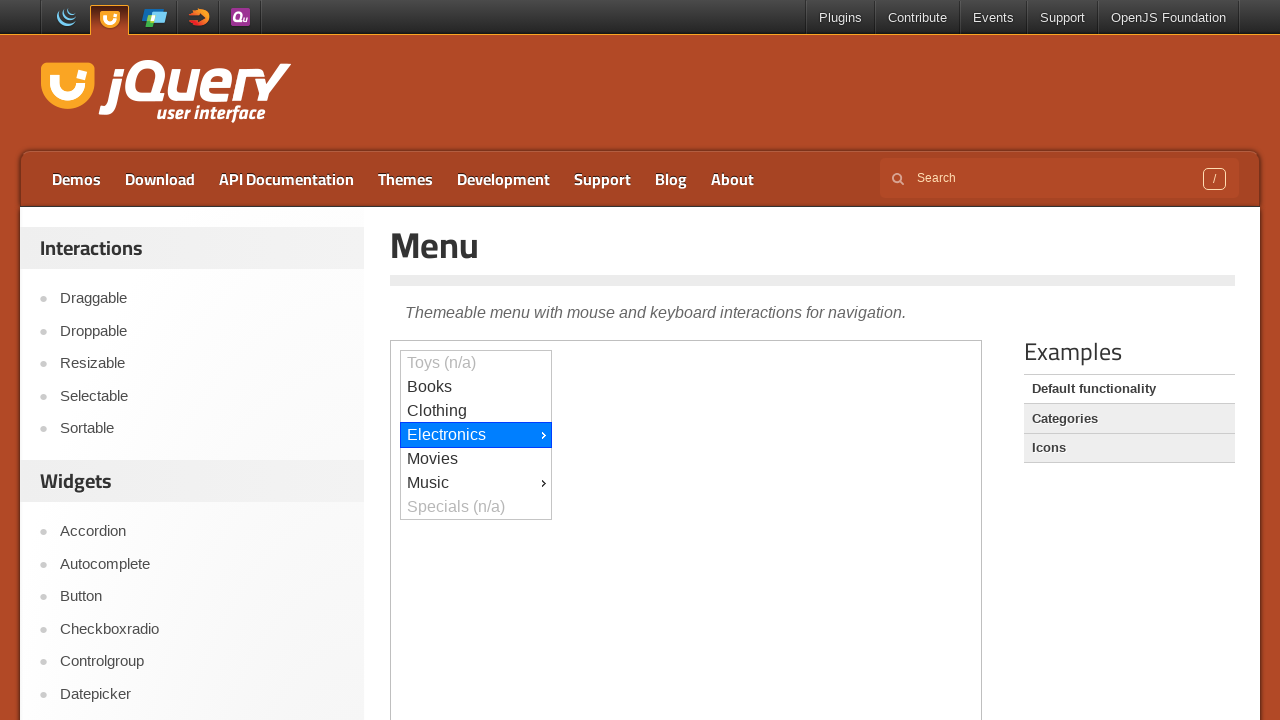

Clicked on Electronics menu item at (476, 435) on xpath=//*[@id='content']/iframe >> internal:control=enter-frame >> xpath=//div[@
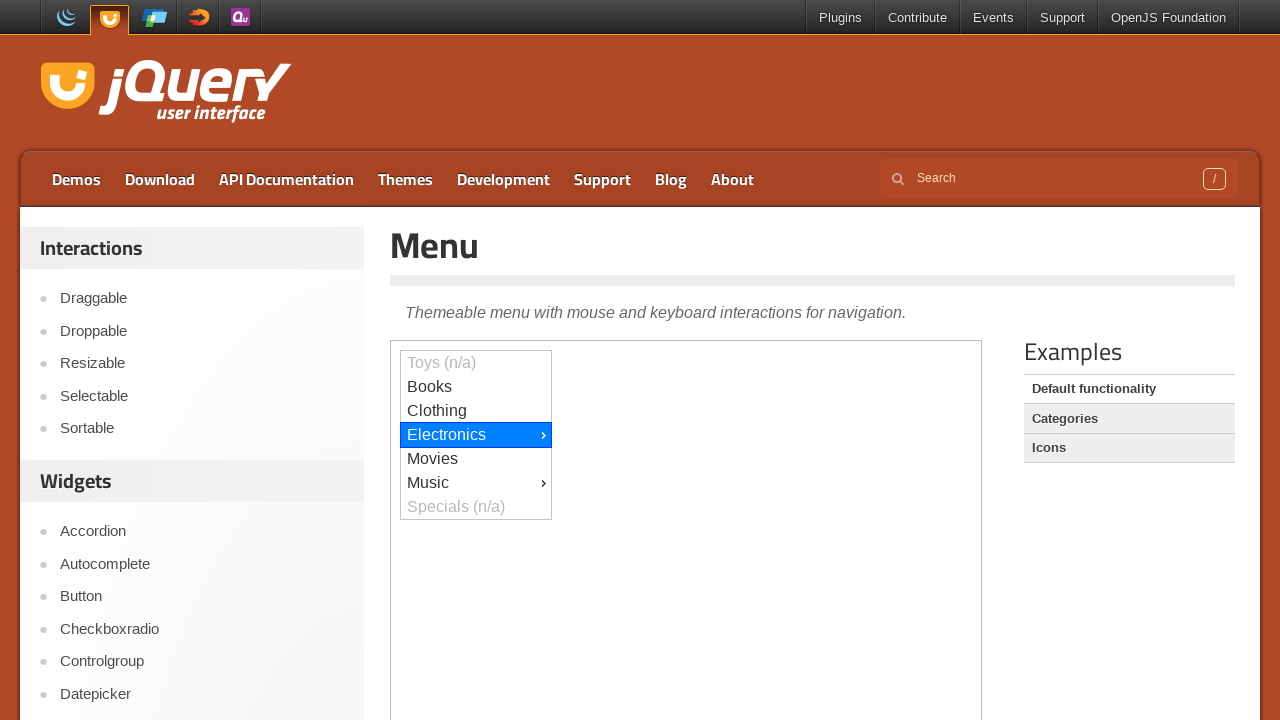

Clicked on Car Hifi submenu item at (627, 477) on xpath=//*[@id='content']/iframe >> internal:control=enter-frame >> xpath=//div[@
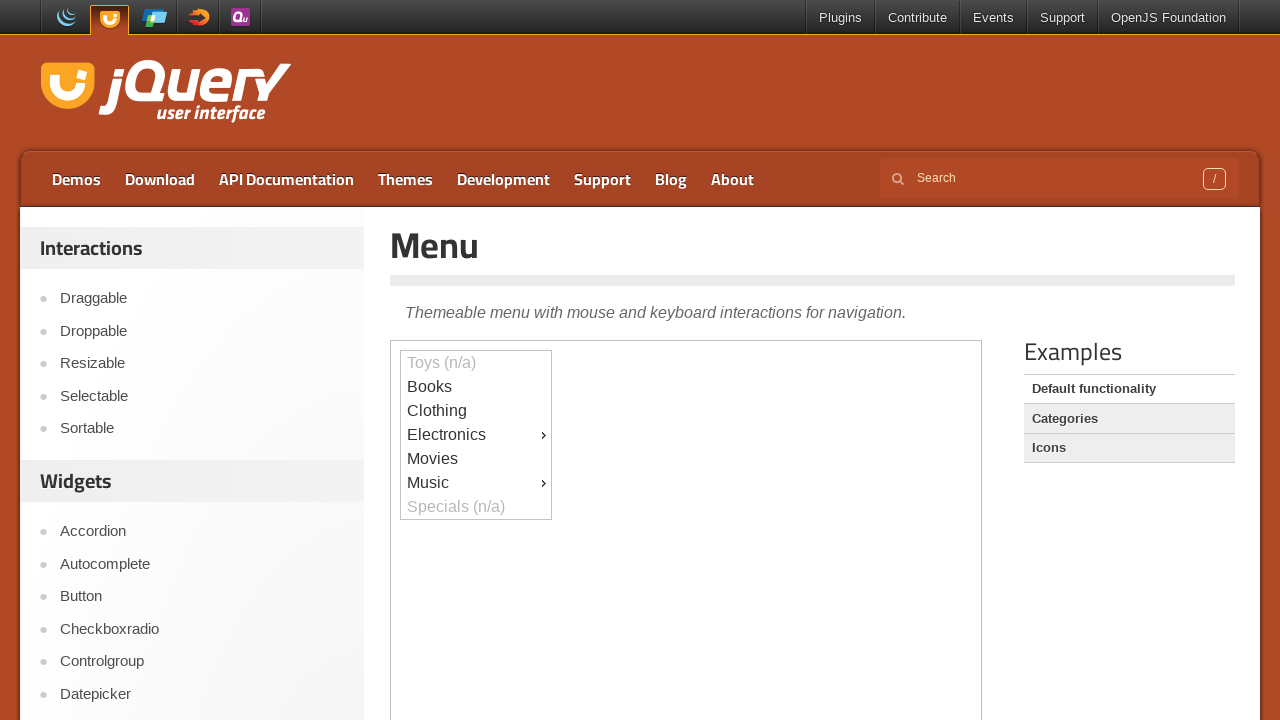

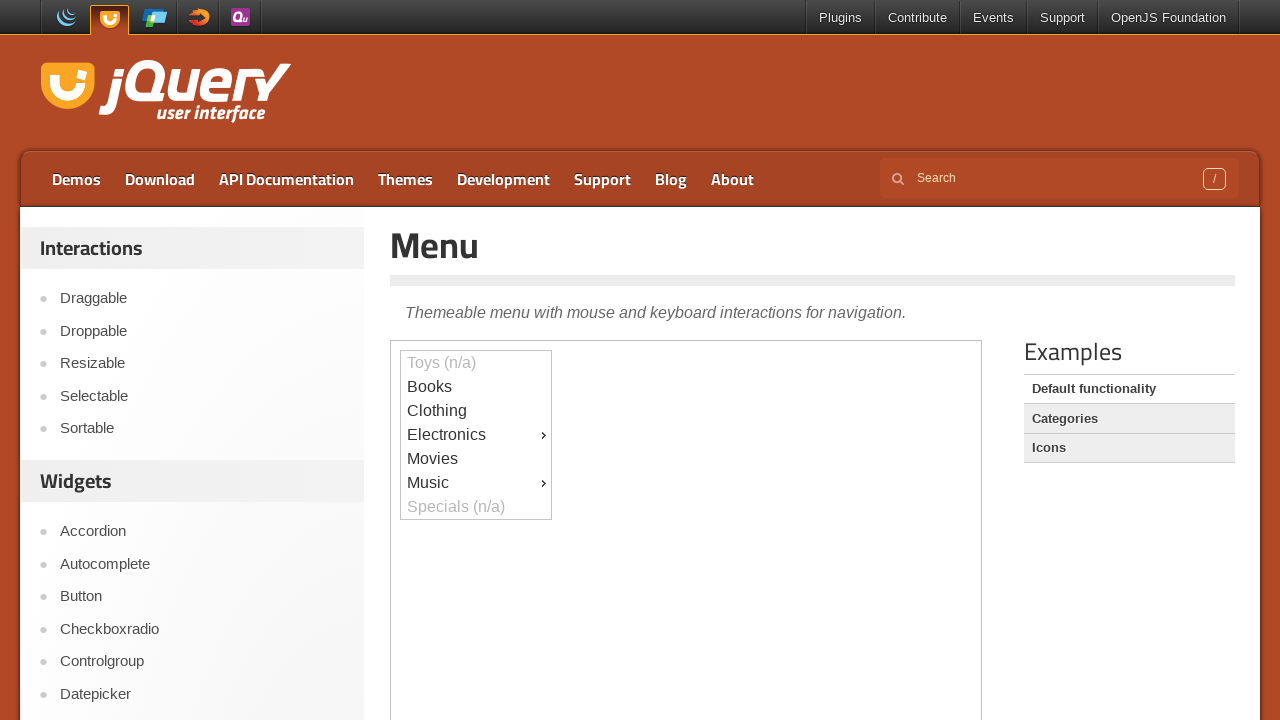